Tests that an image element with id "award" becomes visible after waiting for it to load, demonstrating proper explicit wait usage.

Starting URL: https://bonigarcia.dev/selenium-webdriver-java/loading-images.html

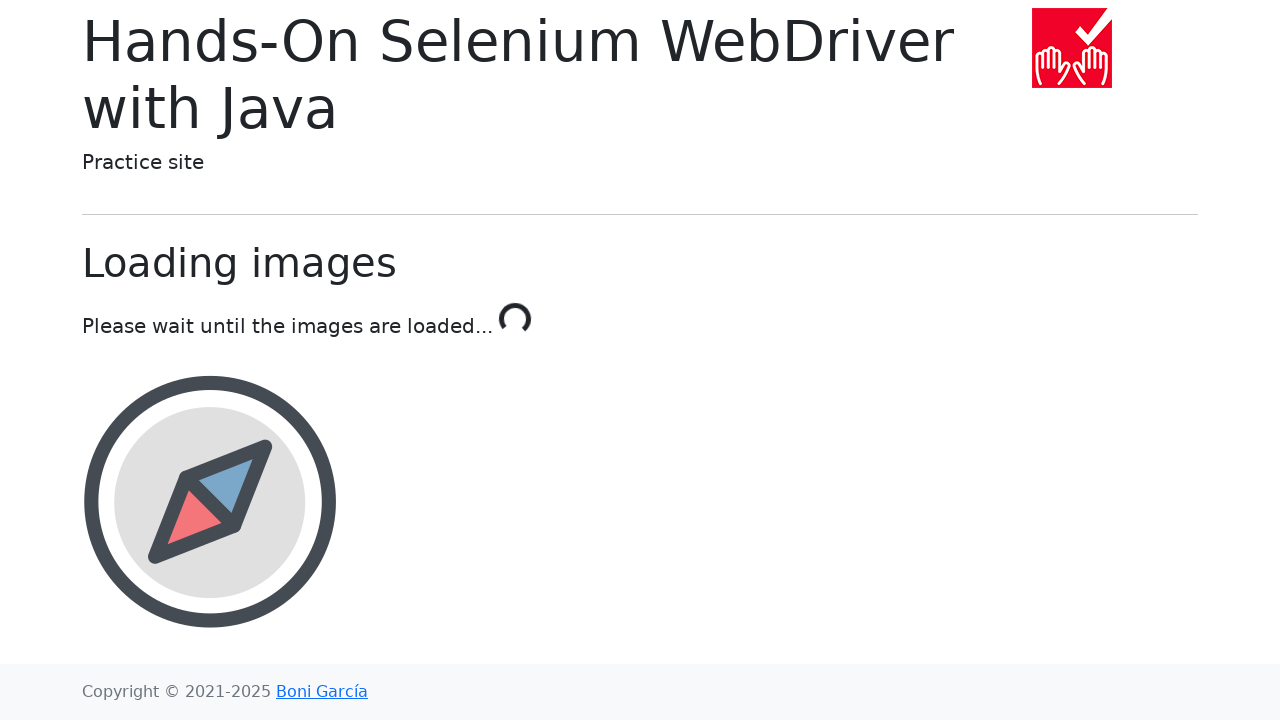

Navigated to loading-images.html page
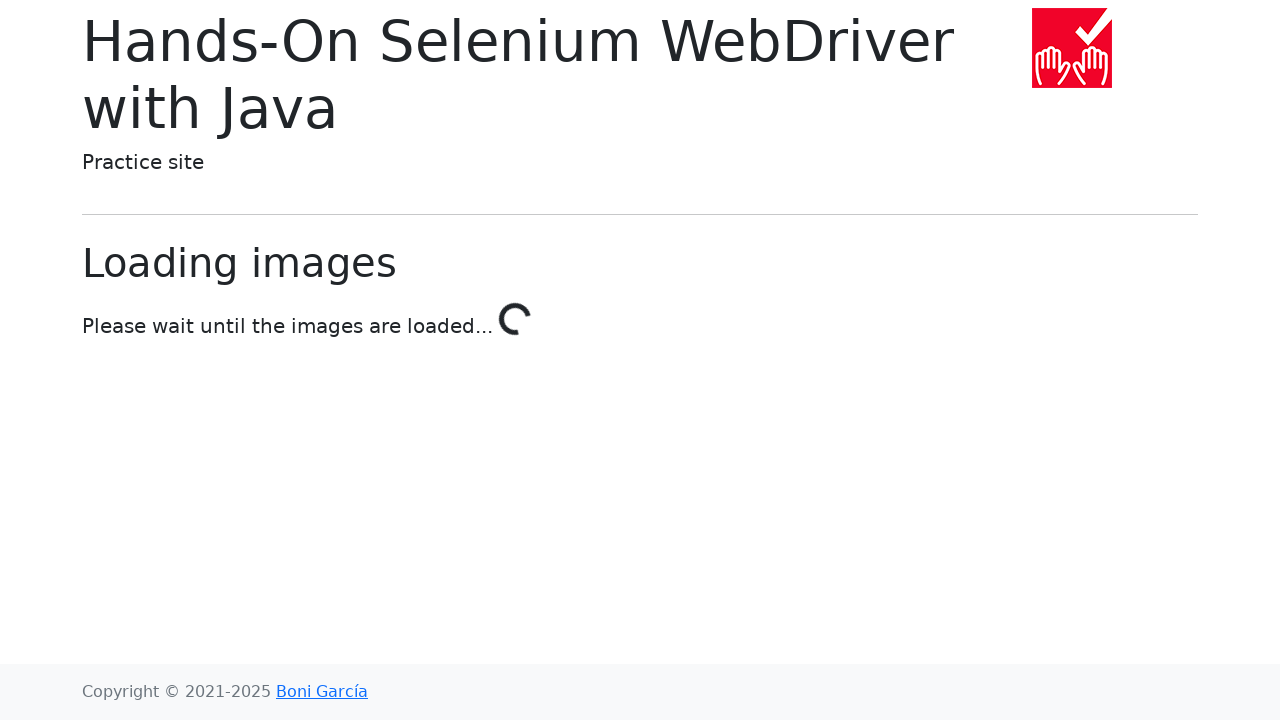

Waited for award image element to become visible
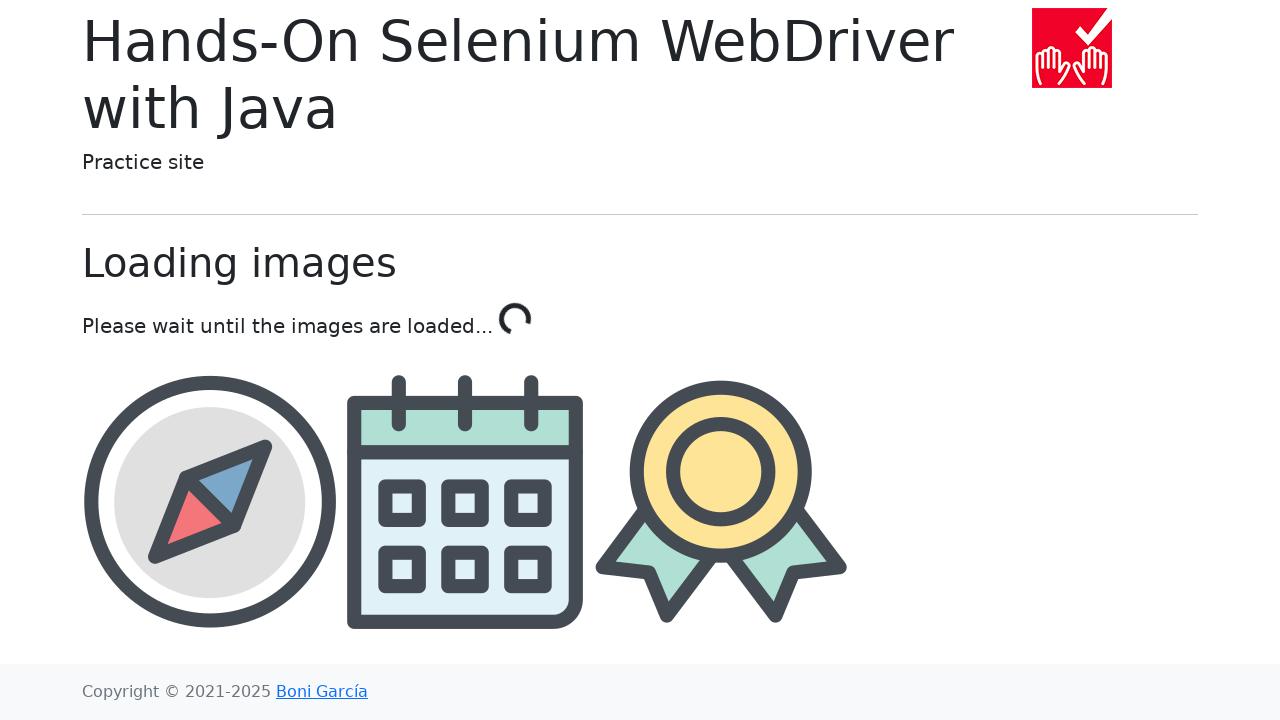

Located award image element
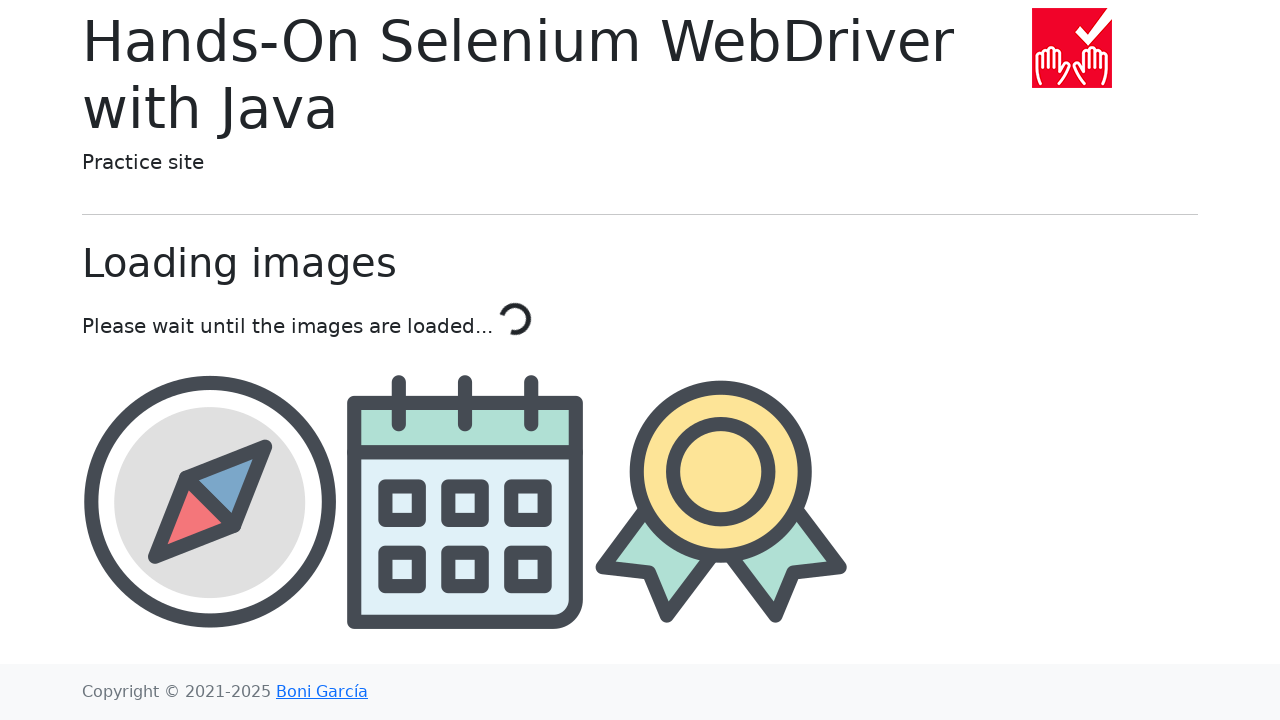

Verified award image is visible - assertion passed
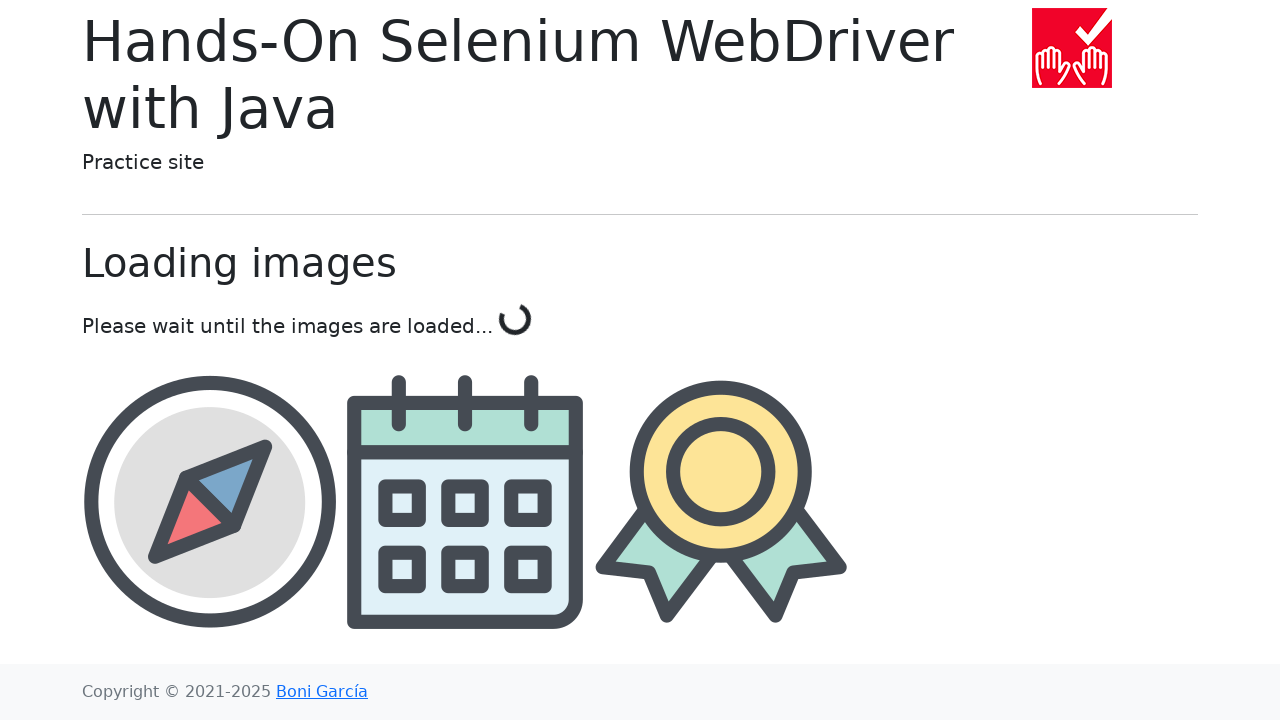

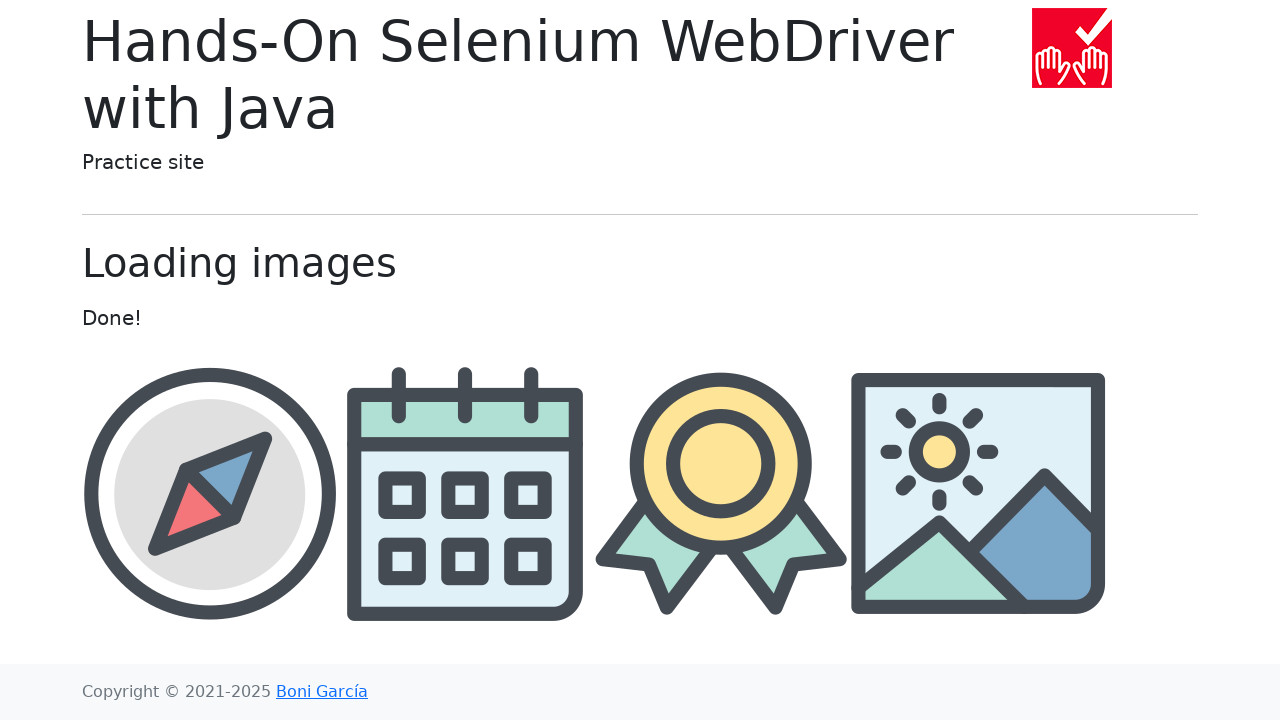